Tests shoe size validation by entering invalid text input and verifying error message is displayed

Starting URL: https://lm.skillbox.cc/qa_tester/module03/practice1/

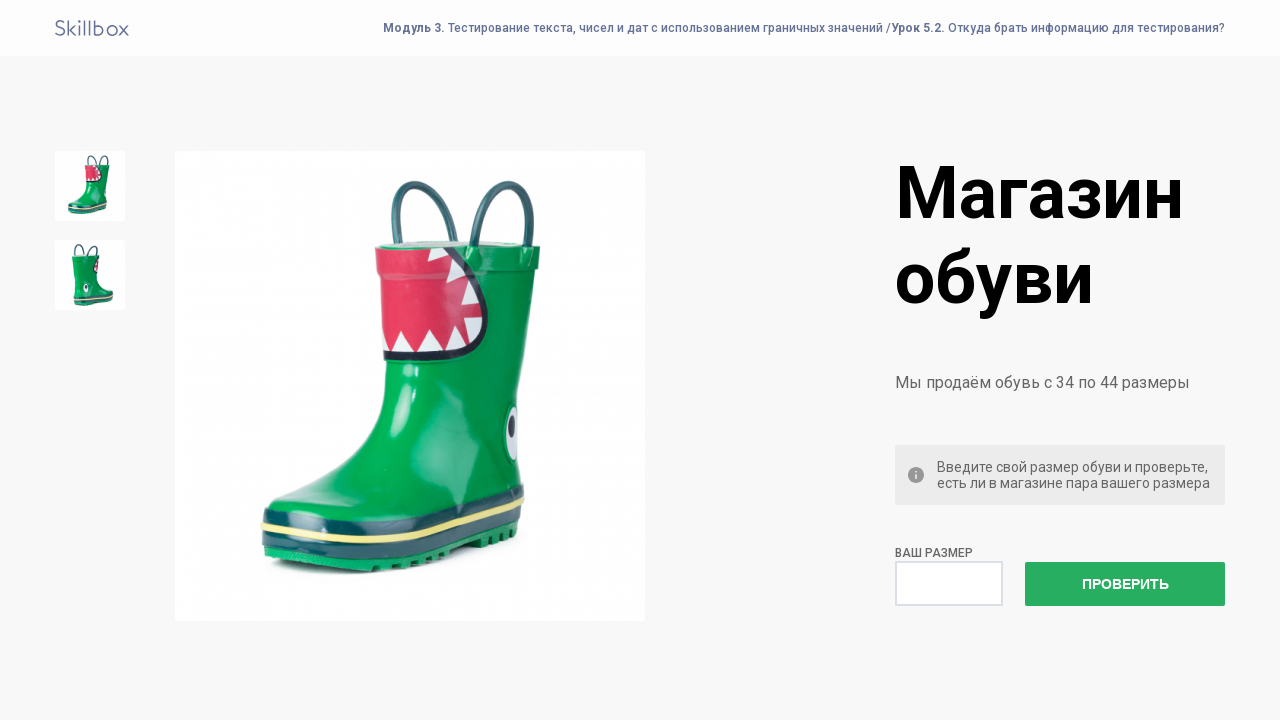

Navigated to shoe size validation test page
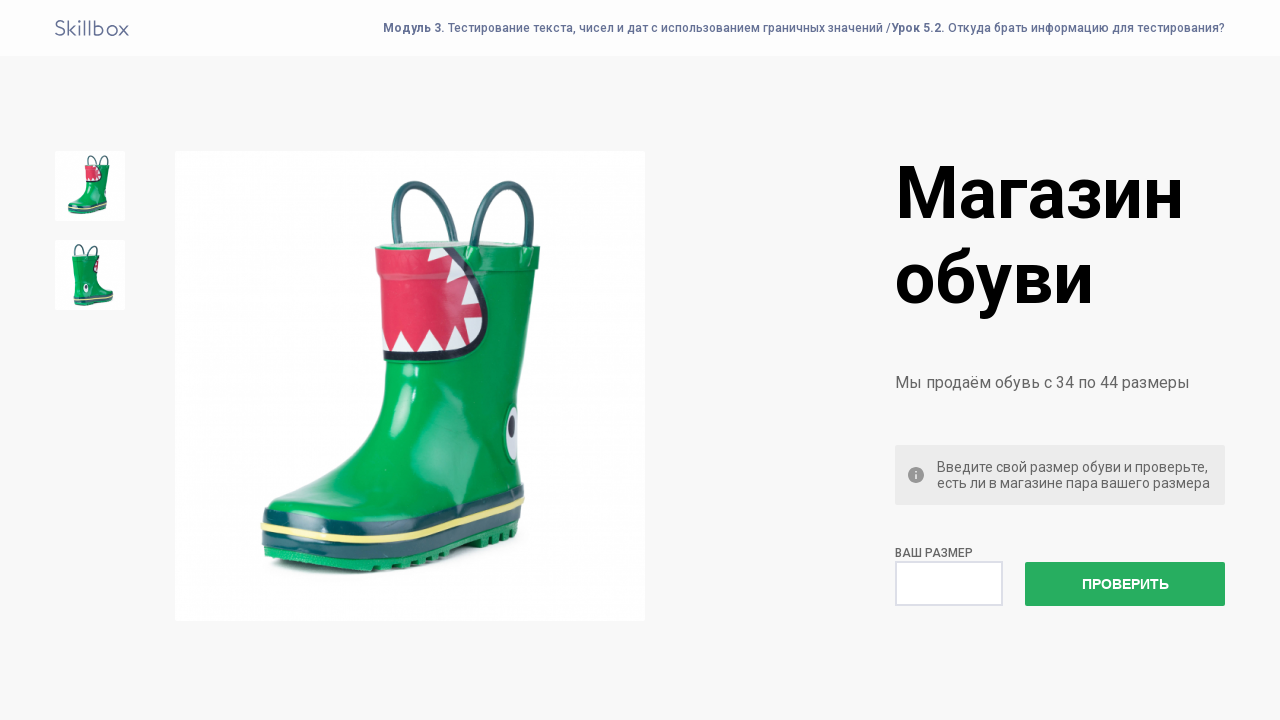

Entered invalid text 'qwer' in shoe size field on #size
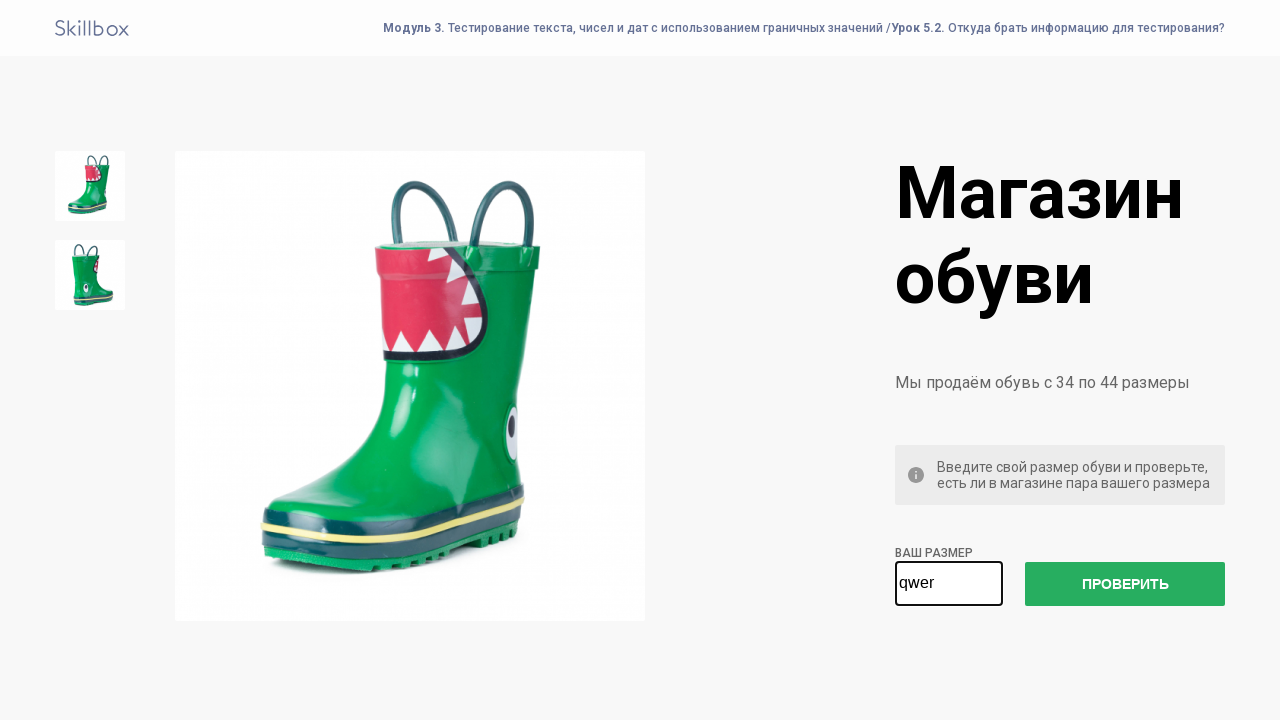

Clicked check size button to validate input at (1125, 584) on #check-size-button
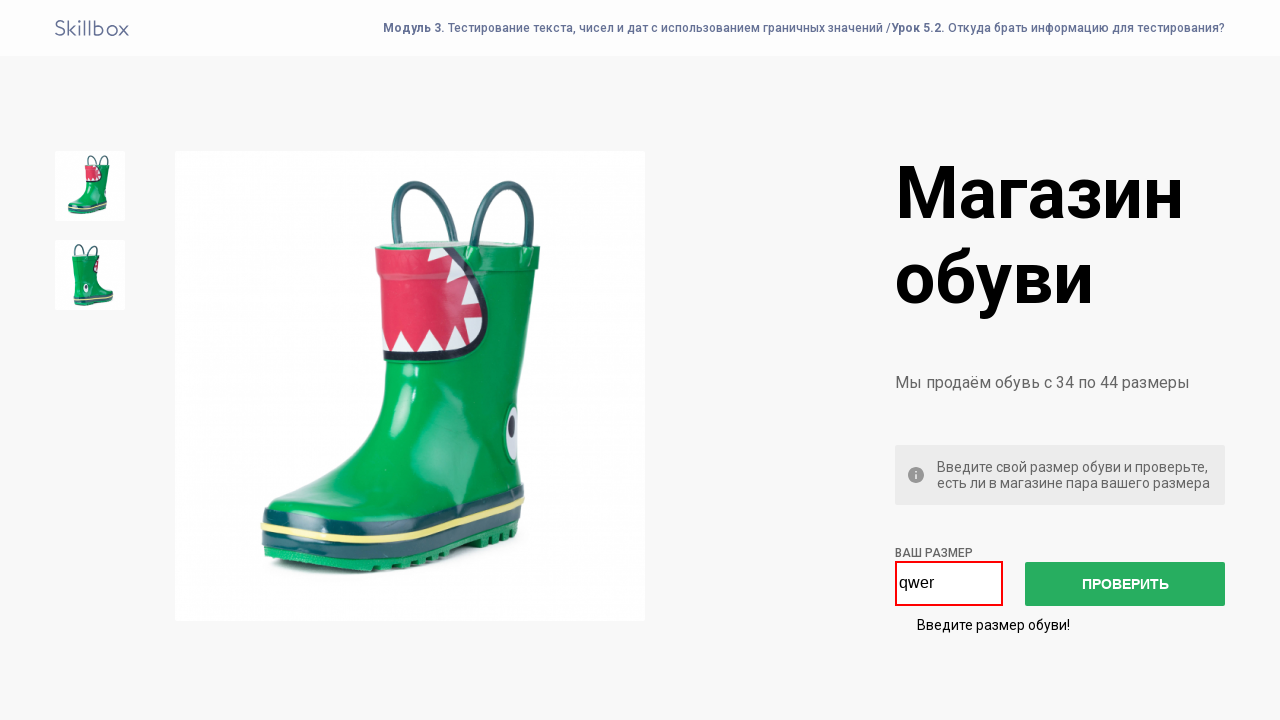

Error message displayed for invalid shoe size input
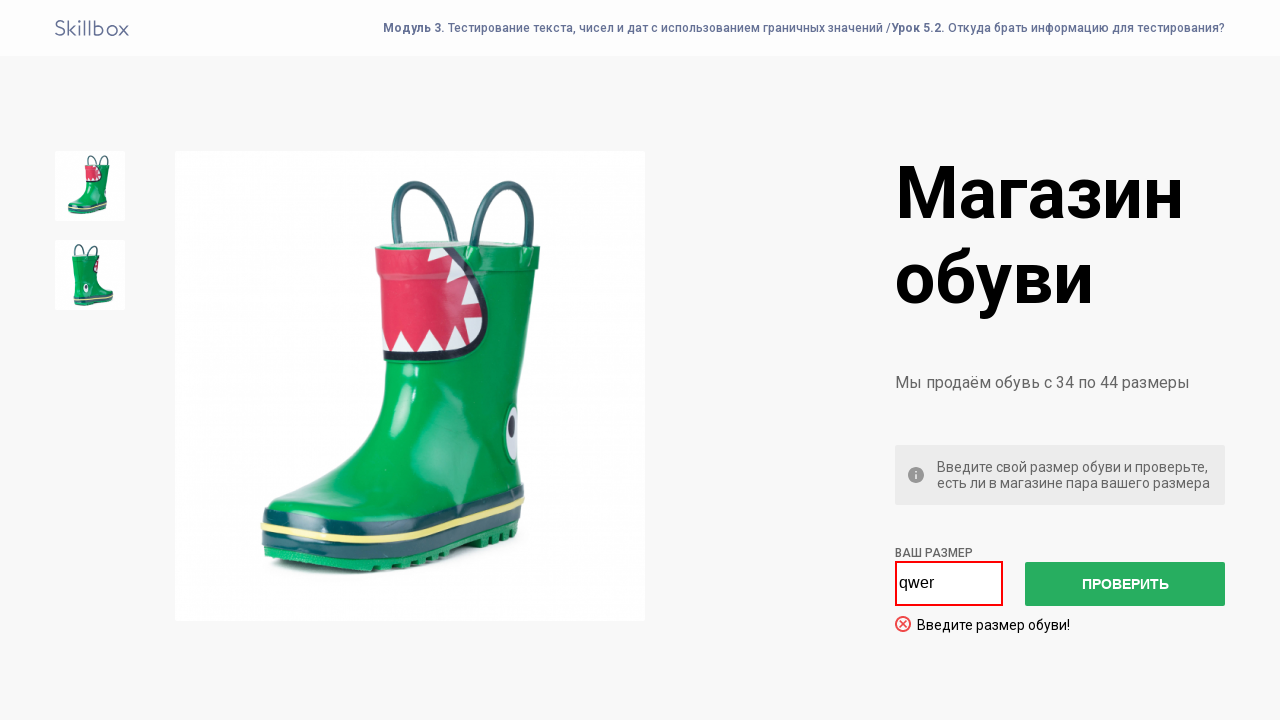

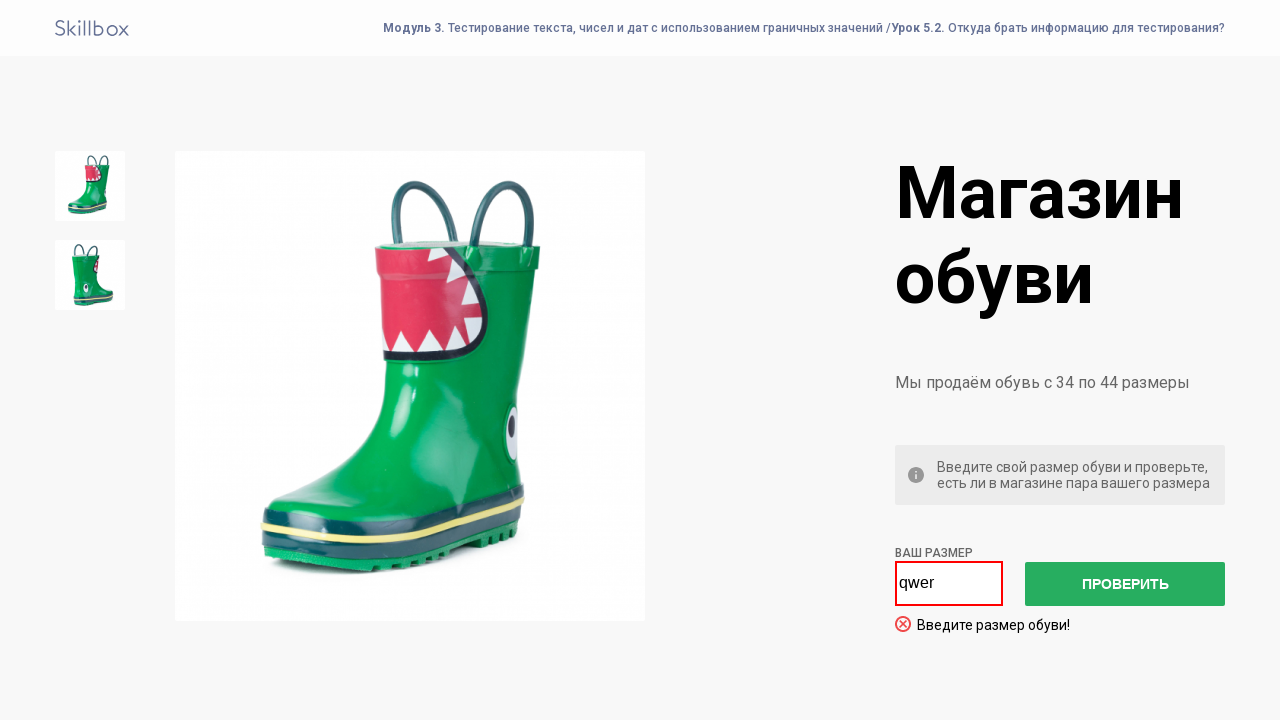